Tests HTML5 file upload functionality by creating a test file, uploading it via the browser's file input, and verifying the upload was successful

Starting URL: https://the-internet.herokuapp.com/upload

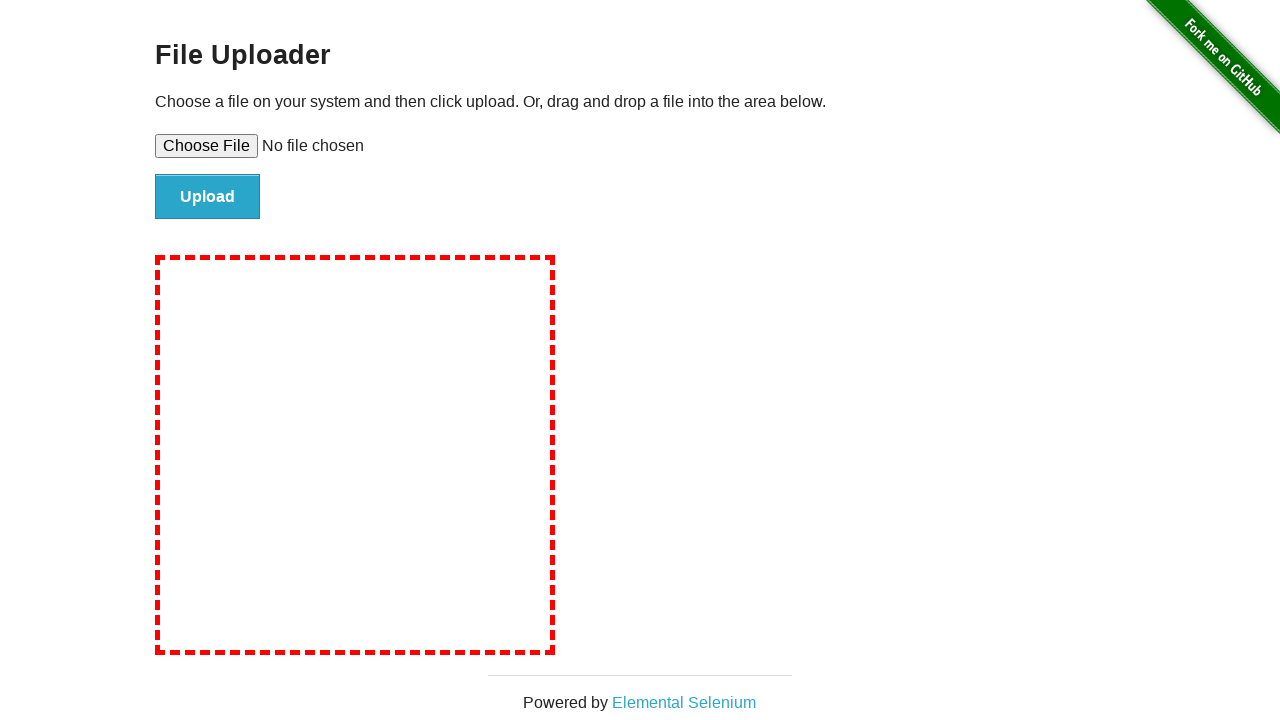

Created temporary test file with 10 lines of text
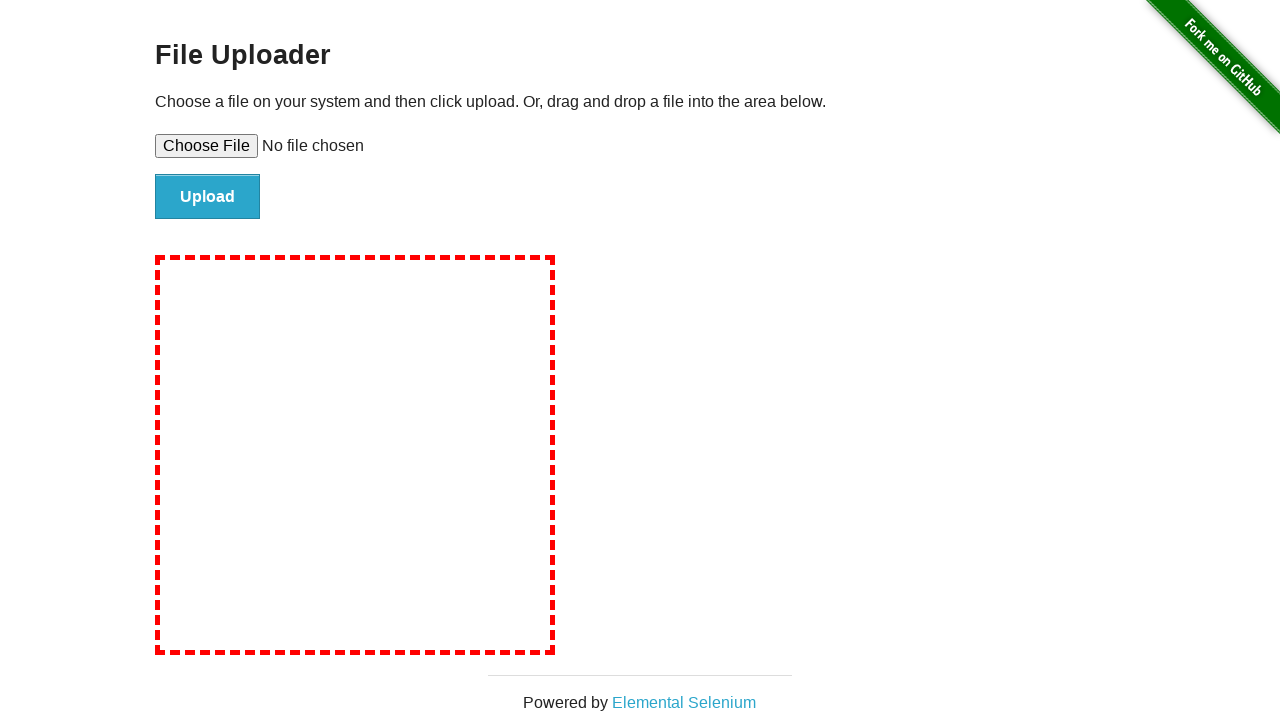

Set file input to upload the test file
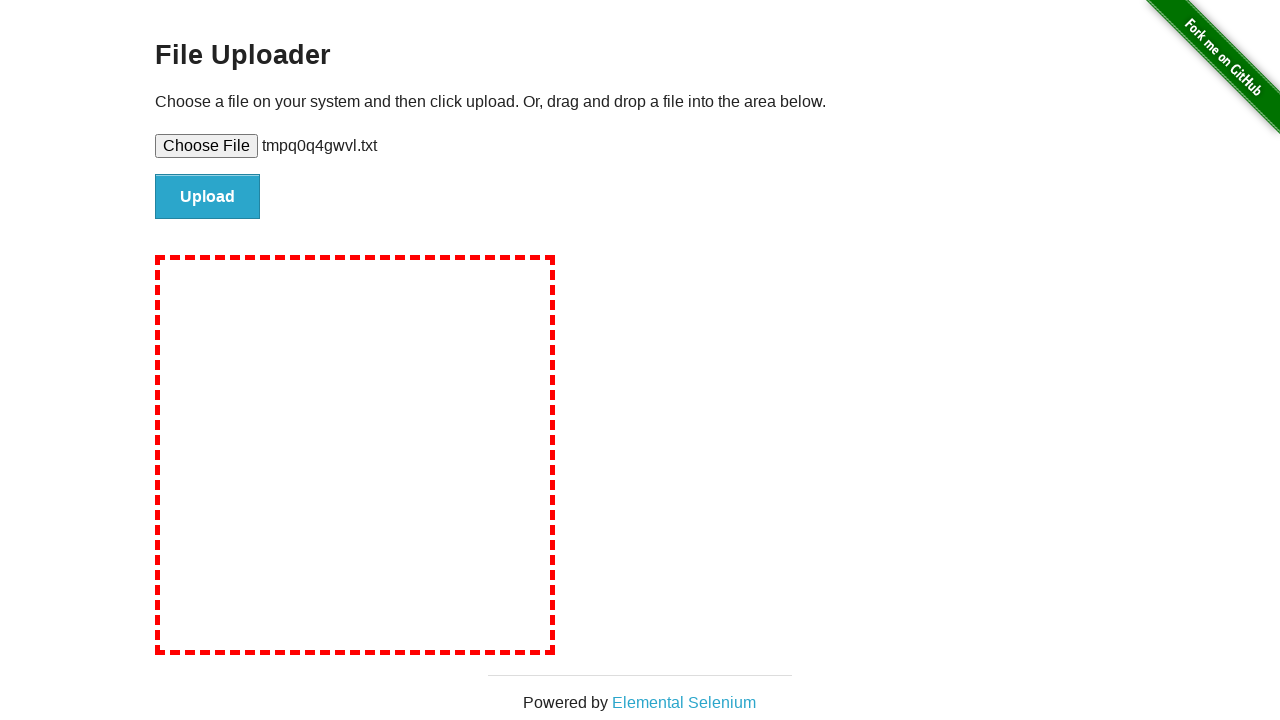

Clicked file submit button at (208, 197) on #file-submit
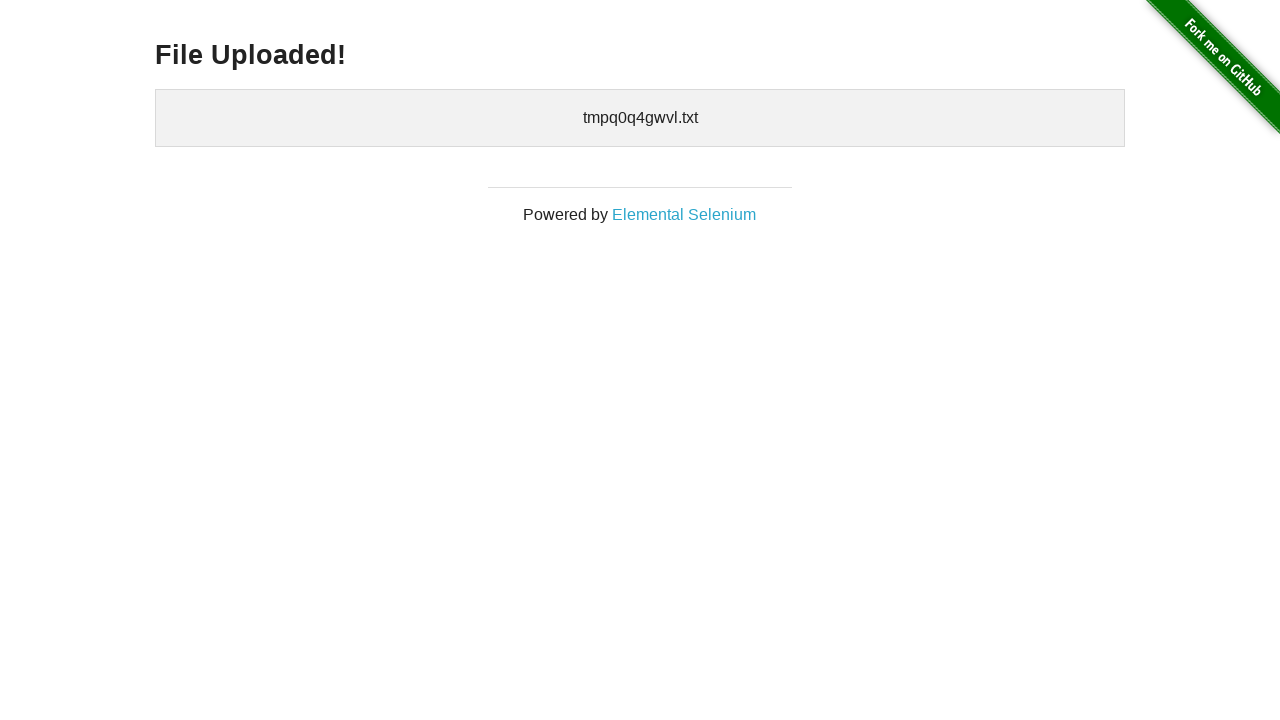

Uploaded files section loaded
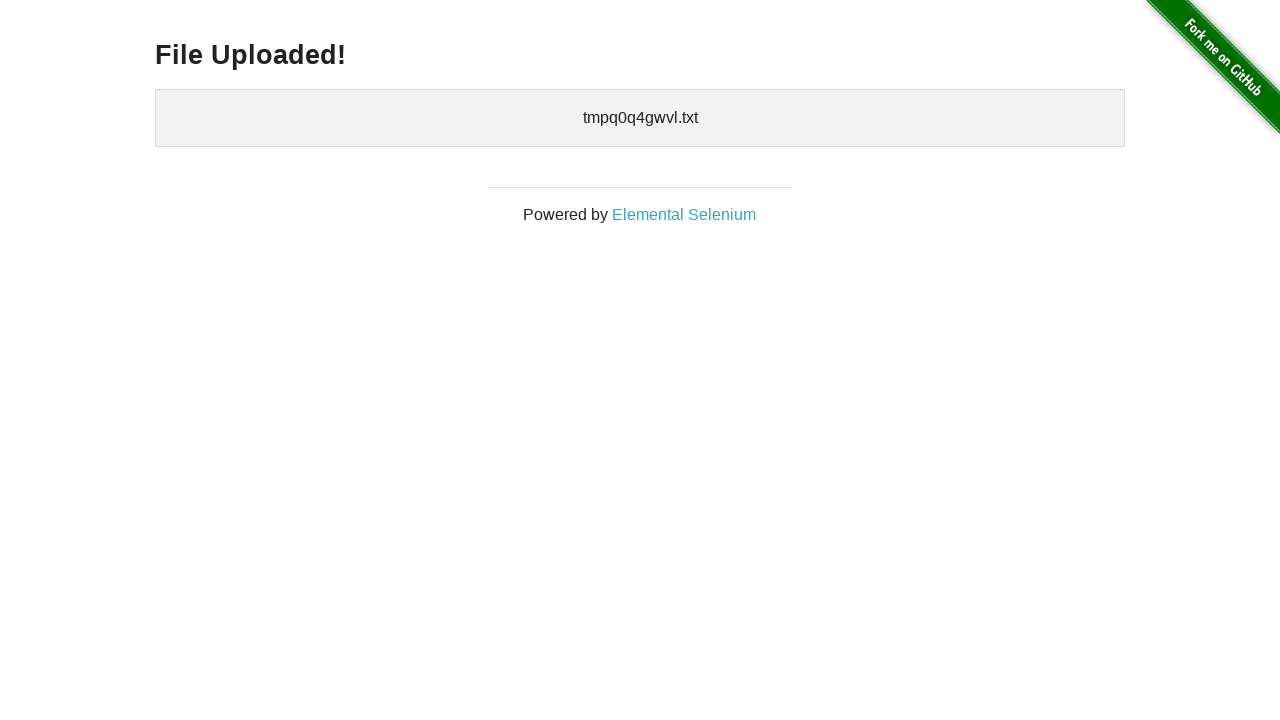

Verified that uploaded filename 'tmpq0q4gwvl.txt' appears in the uploaded files list
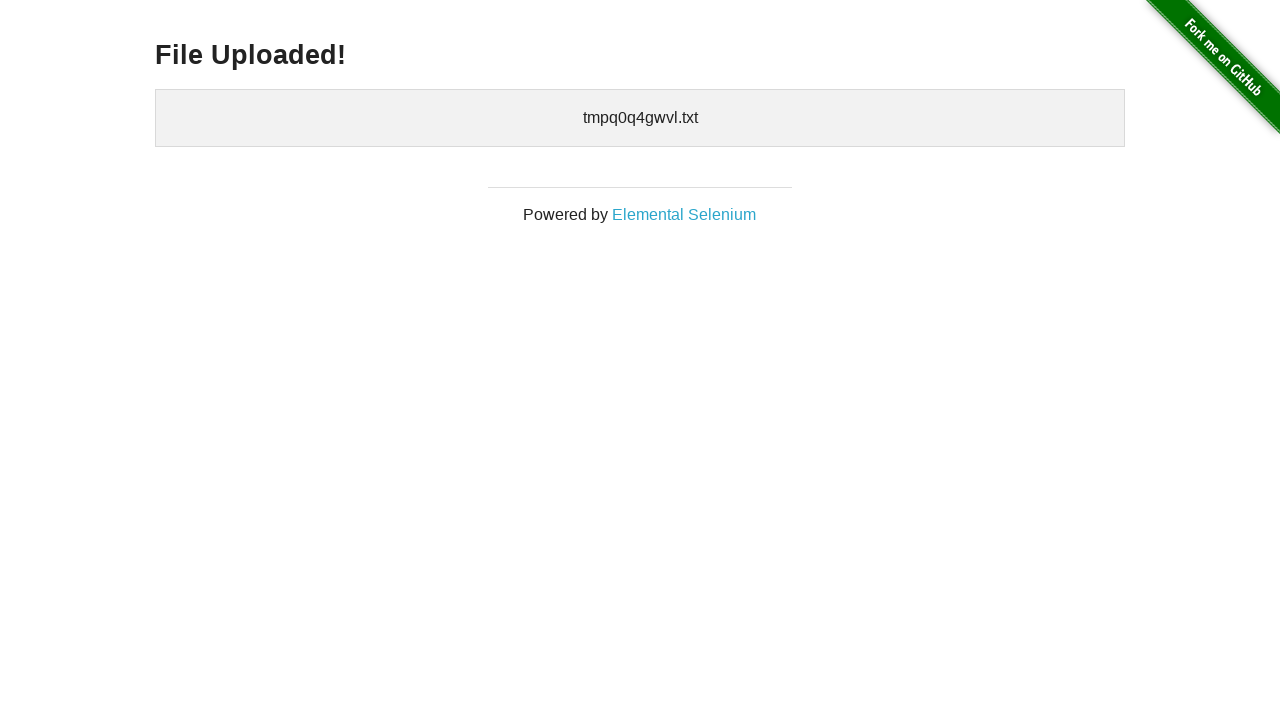

Cleaned up temporary test file
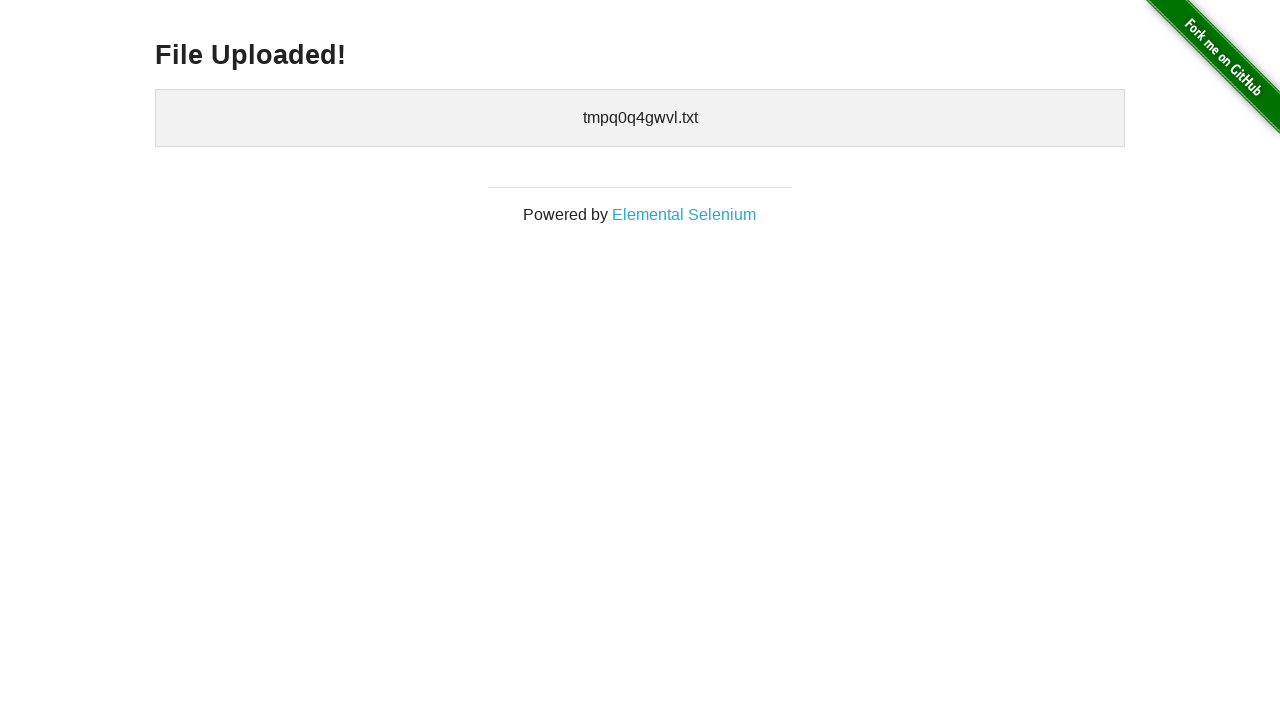

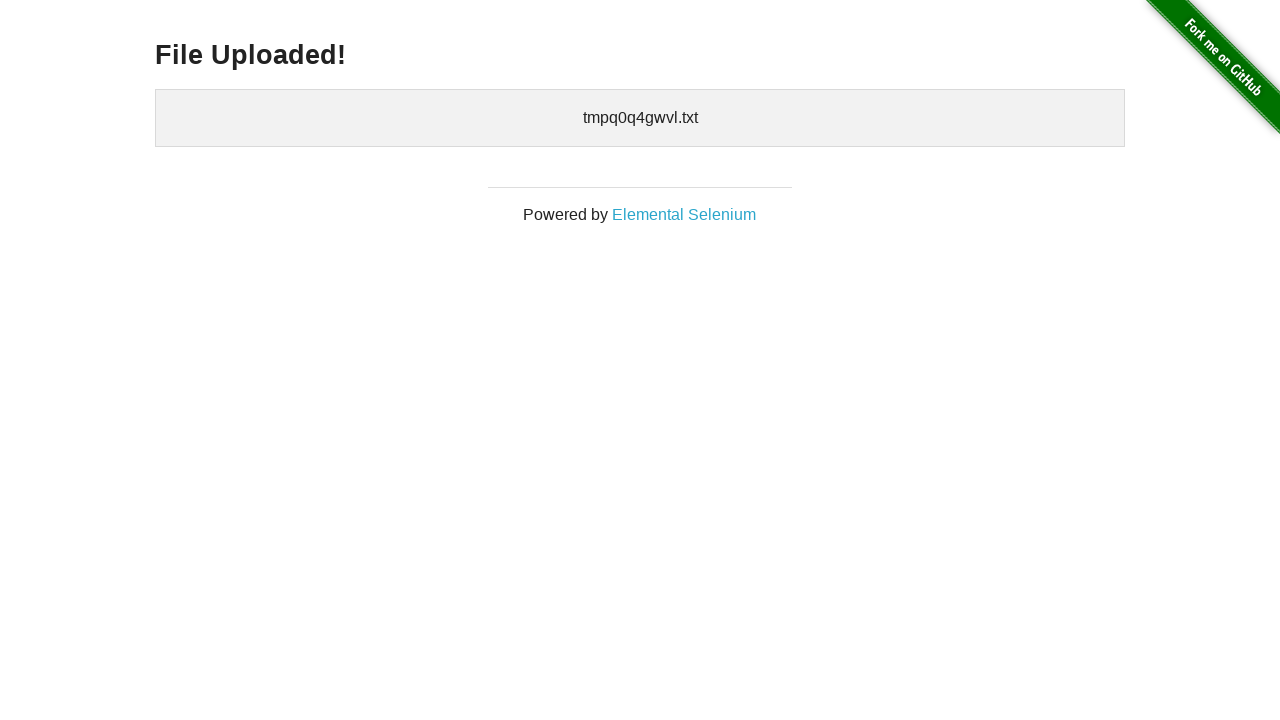